Tests keyboard key press functionality by sending SPACE and LEFT arrow keys to an input element and verifying the displayed result text shows which key was pressed.

Starting URL: http://the-internet.herokuapp.com/key_presses

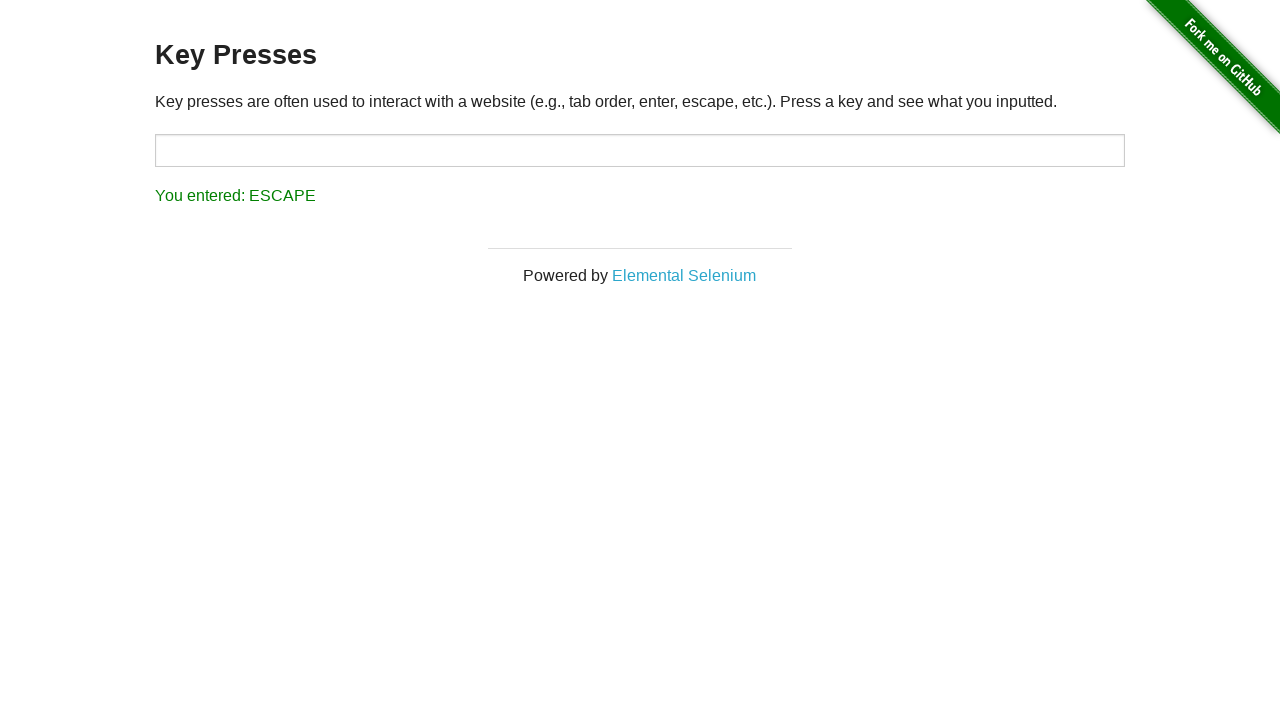

Navigated to key presses test page
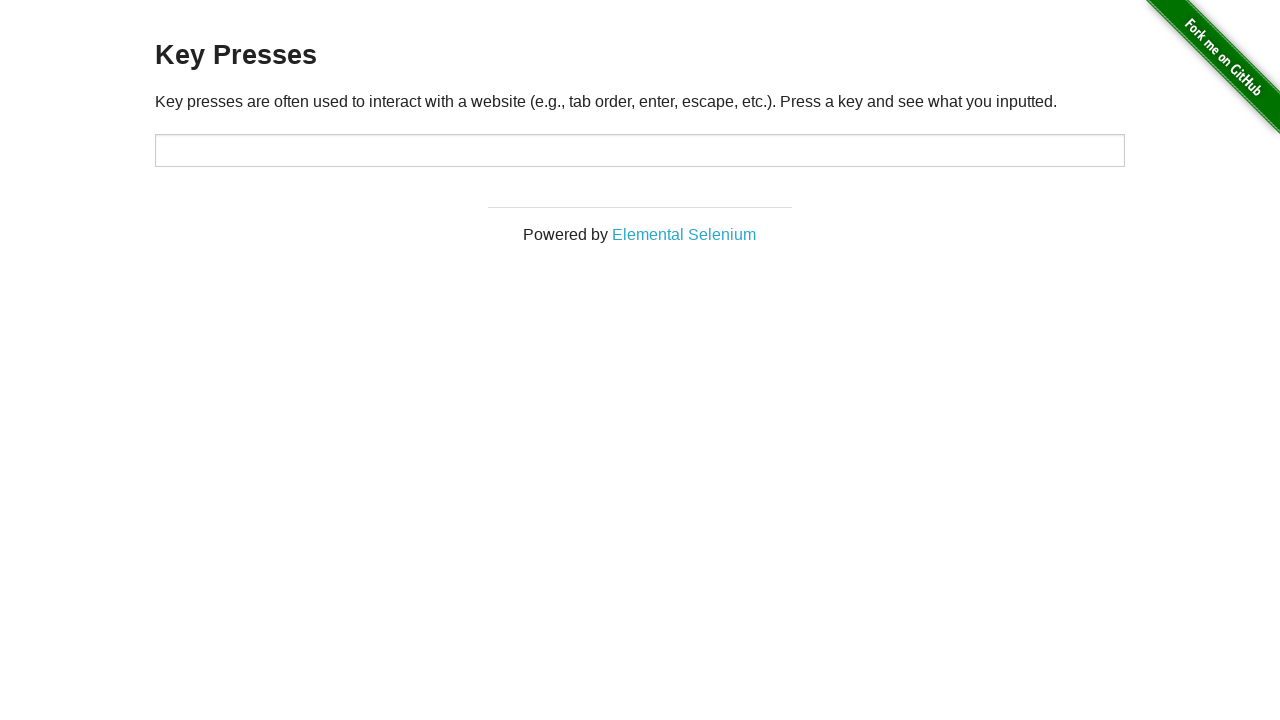

Pressed SPACE key on target input element on #target
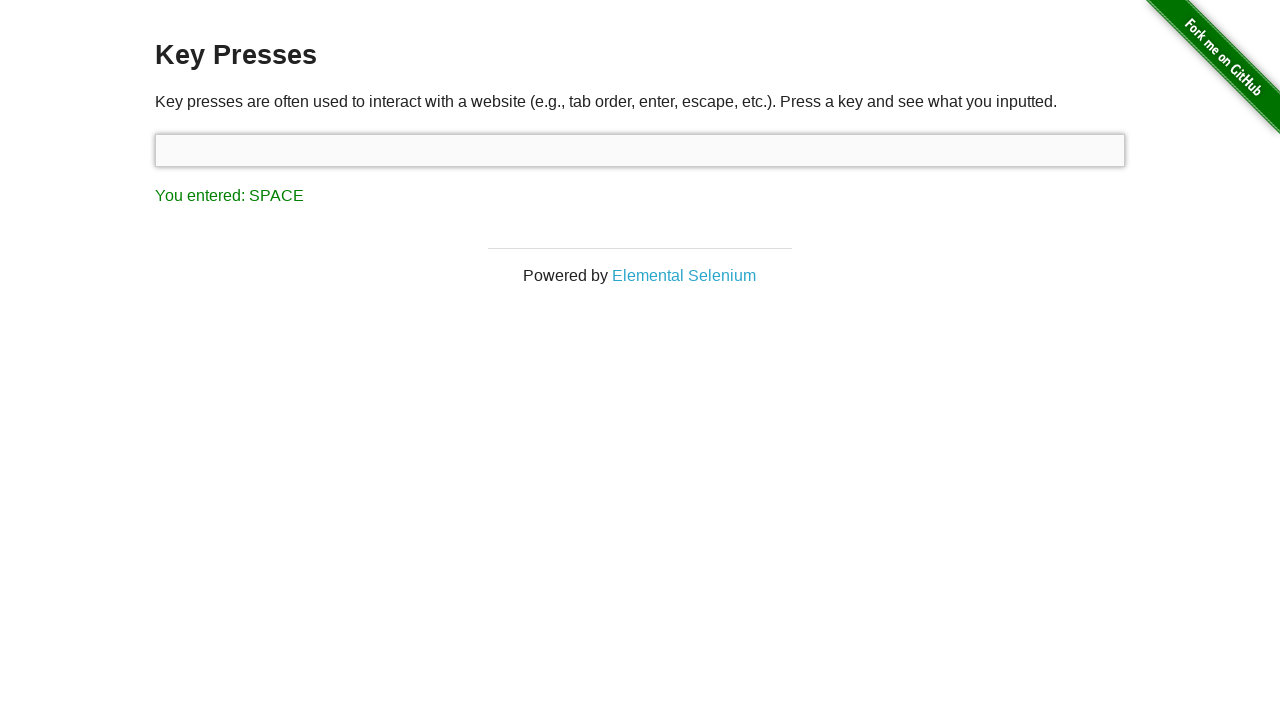

Result element appeared
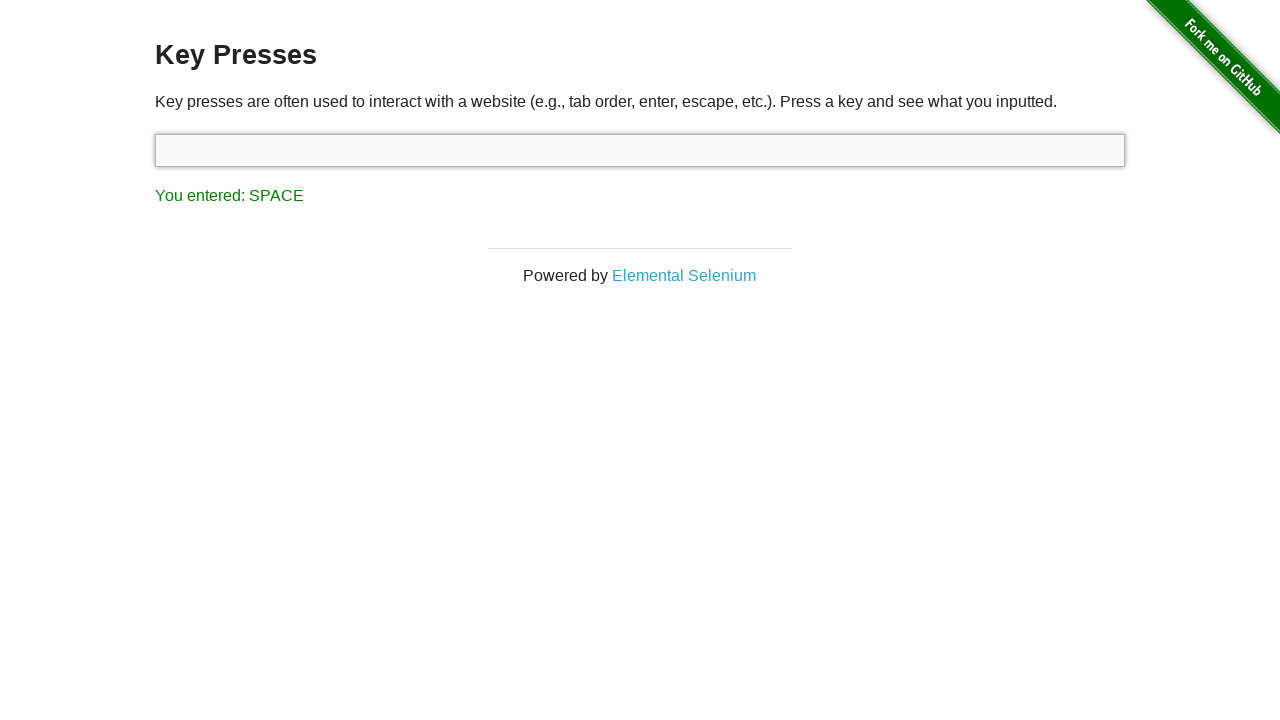

Verified result text shows SPACE key was pressed
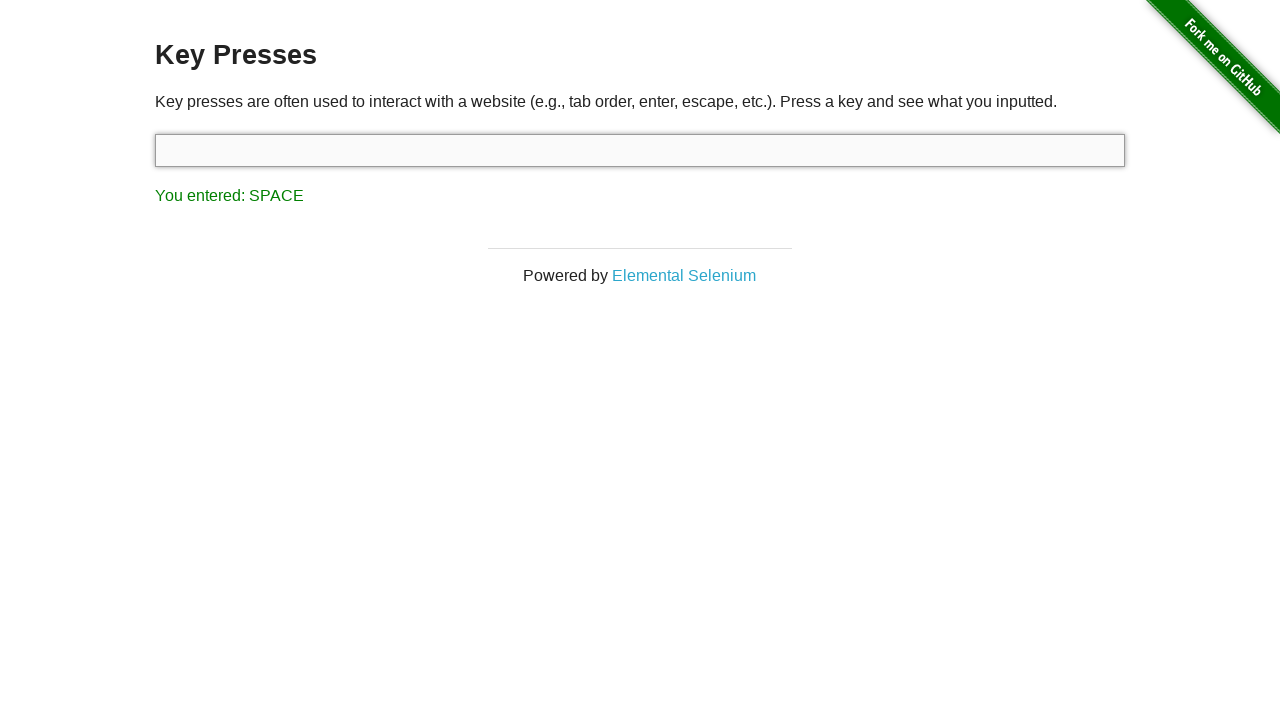

Pressed LEFT arrow key
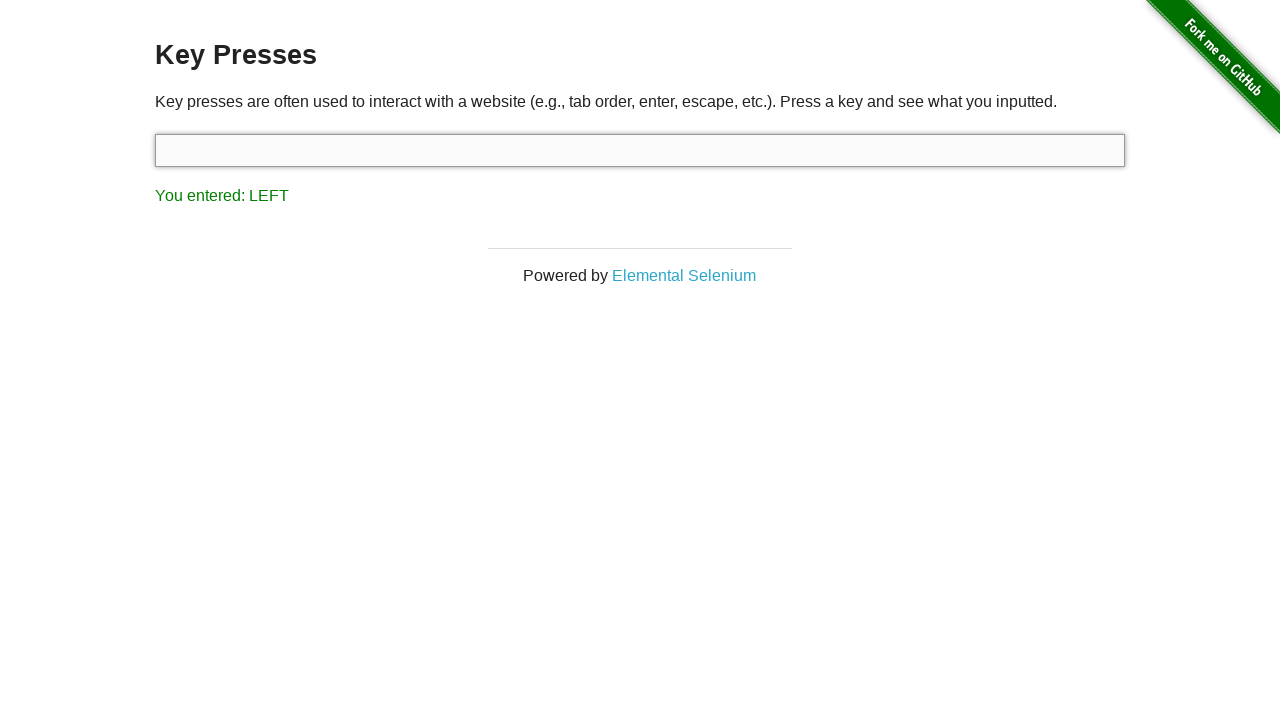

Verified result text shows LEFT arrow key was pressed
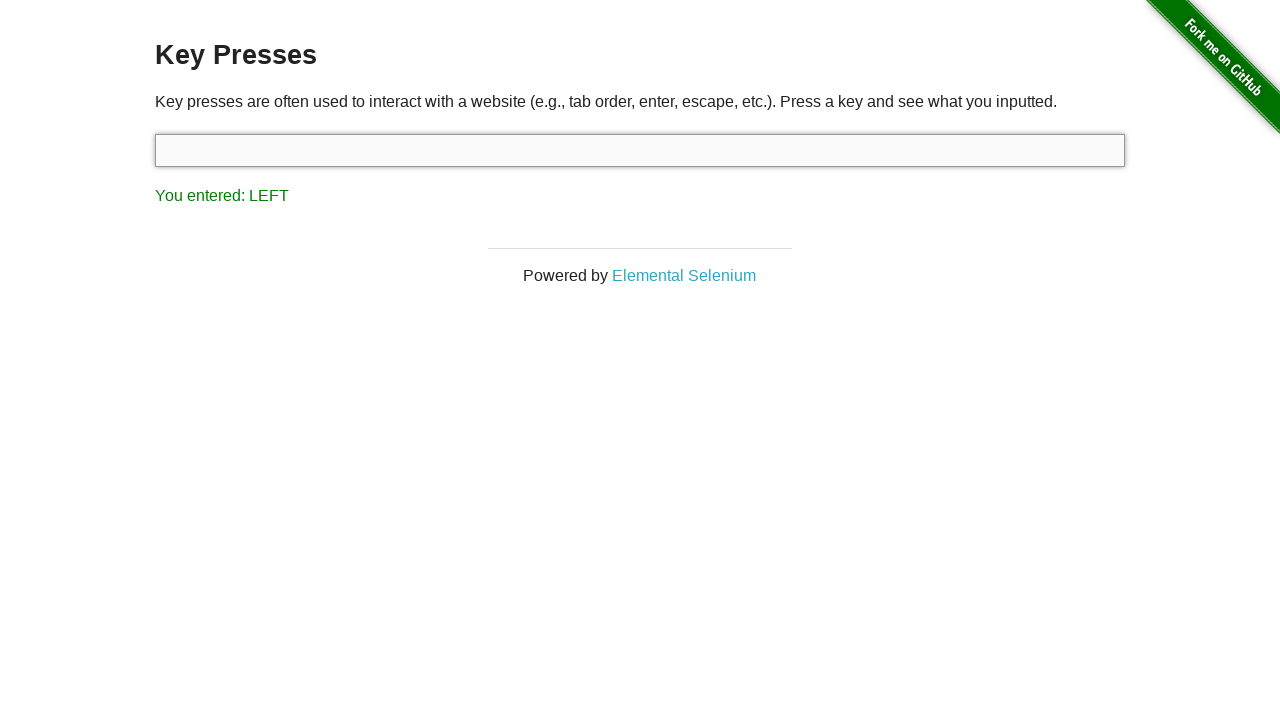

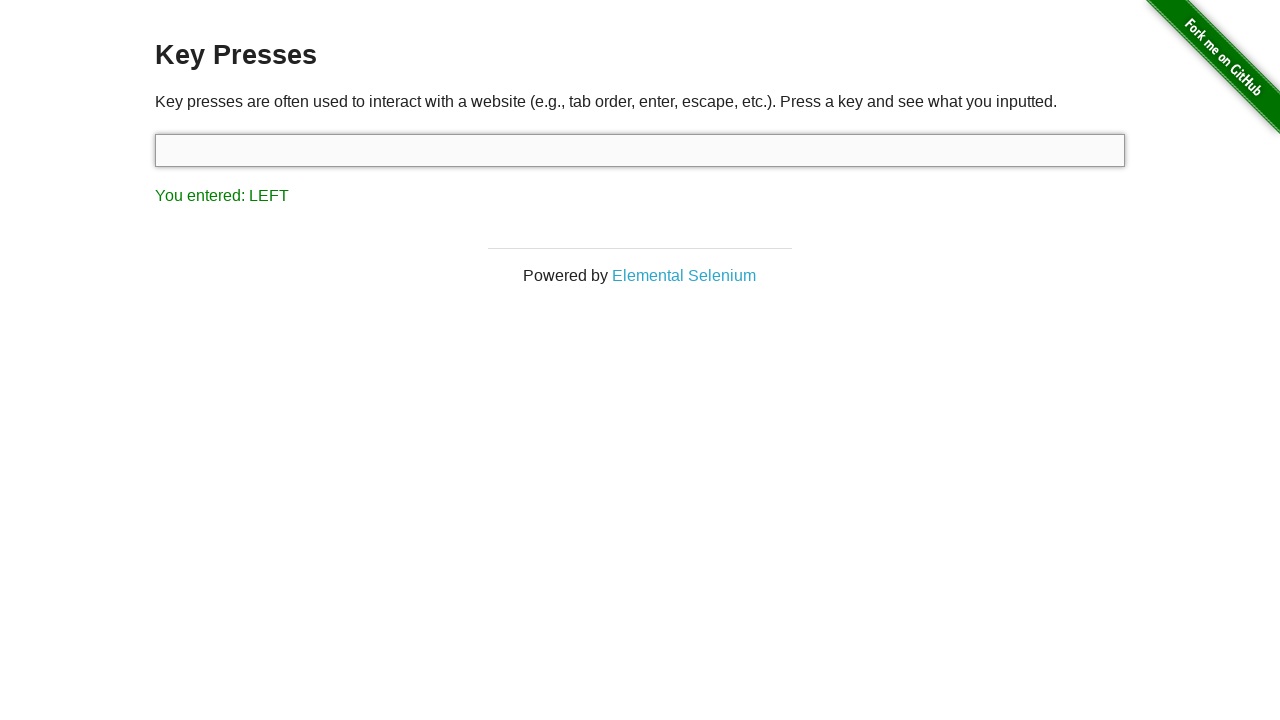